Tests product search functionality by searching for "Socks" and verifying the correct product page with SKU is displayed

Starting URL: https://ovcharski.com/shop/

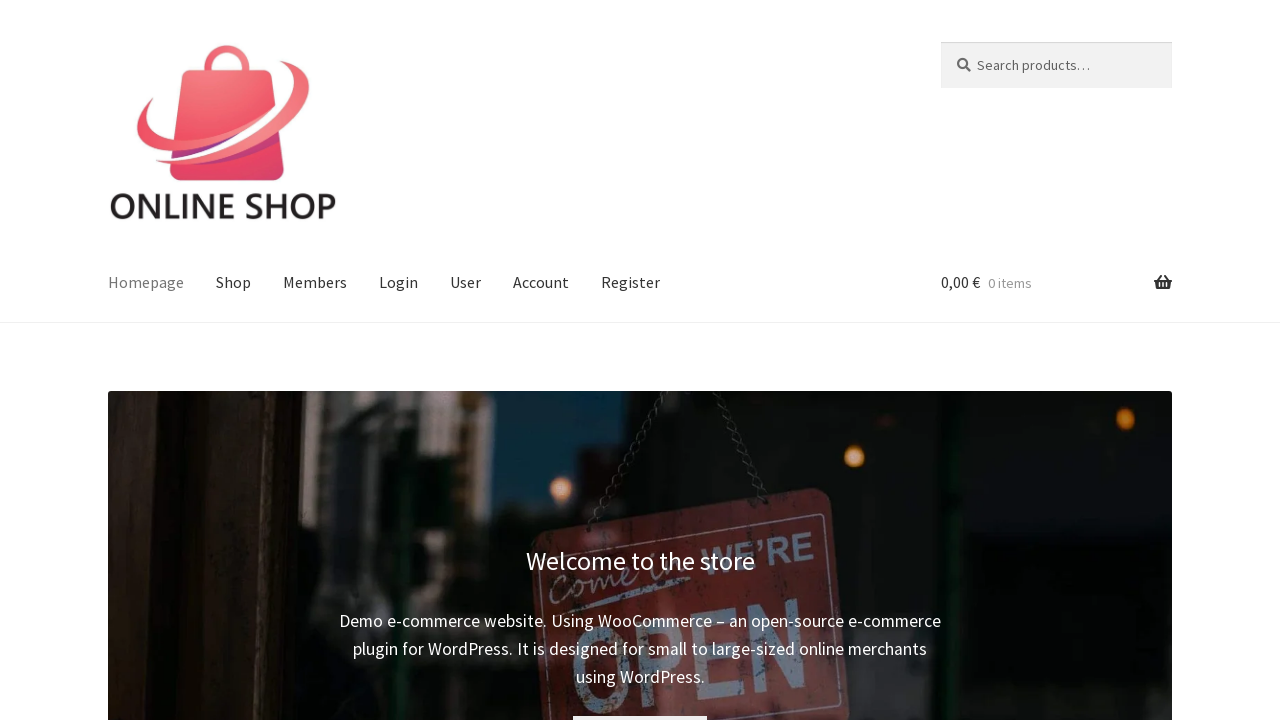

Filled search field with 'Socks' on #woocommerce-product-search-field-0
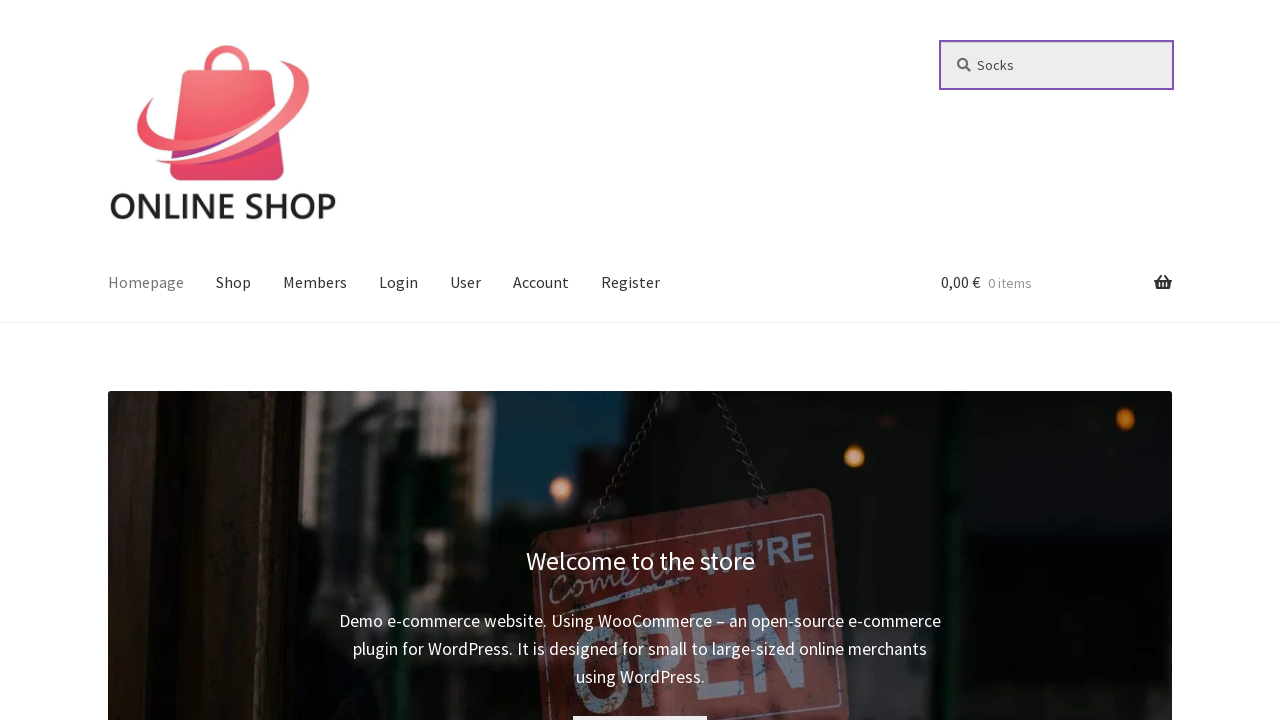

Pressed Enter to submit search for Socks on #woocommerce-product-search-field-0
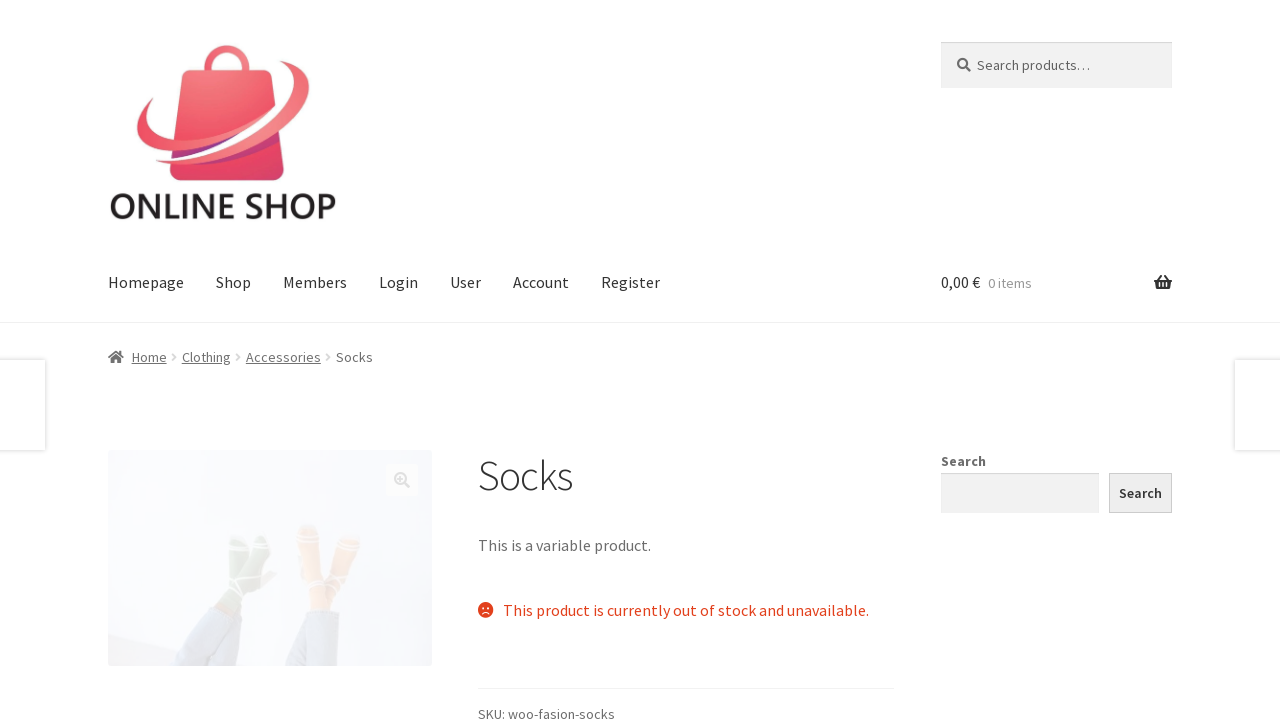

Verified product page loaded with correct SKU: woo-fasion-socks
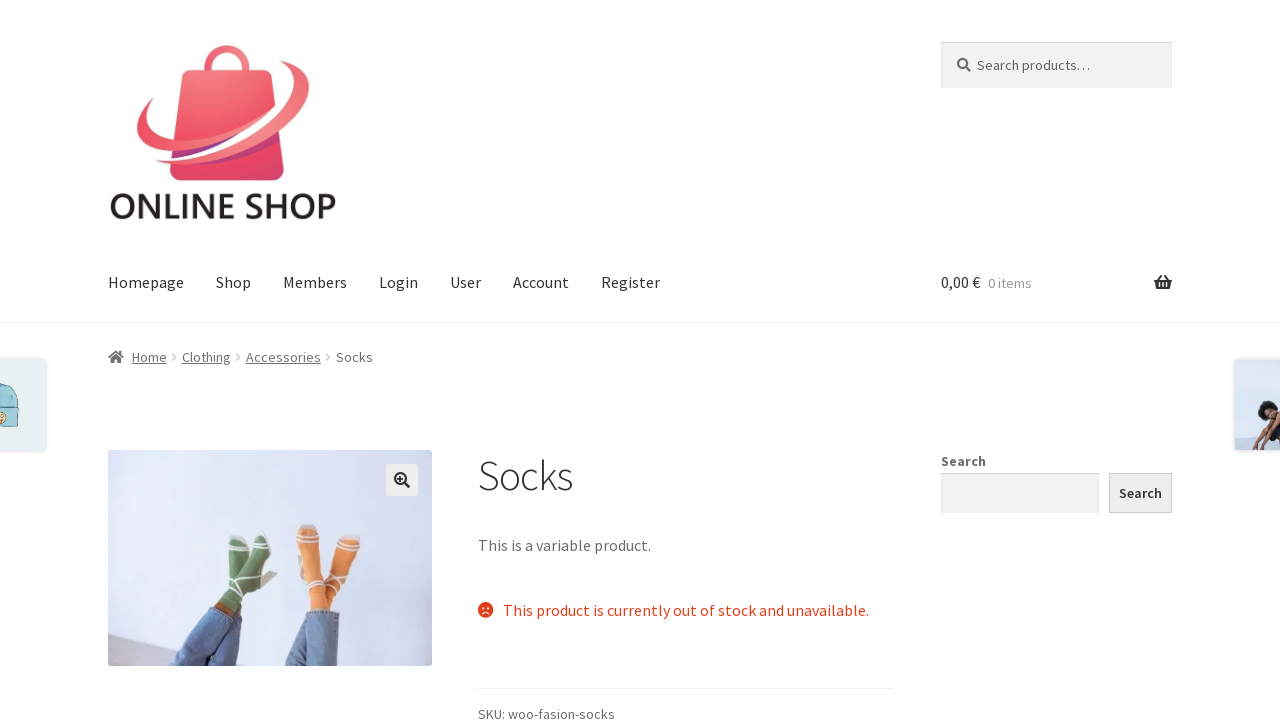

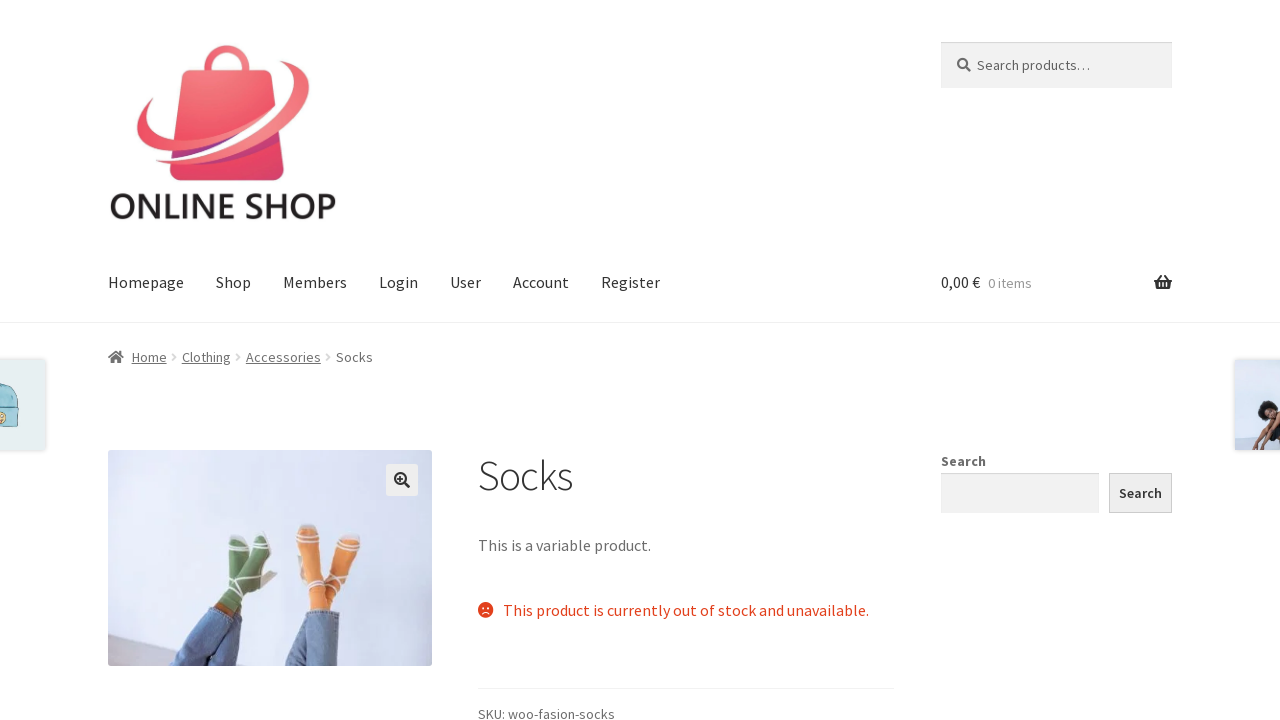